Tests that pressing a key and then backspace correctly registers the BACK_SPACE key press and displays the appropriate result message

Starting URL: https://the-internet.herokuapp.com/key_presses

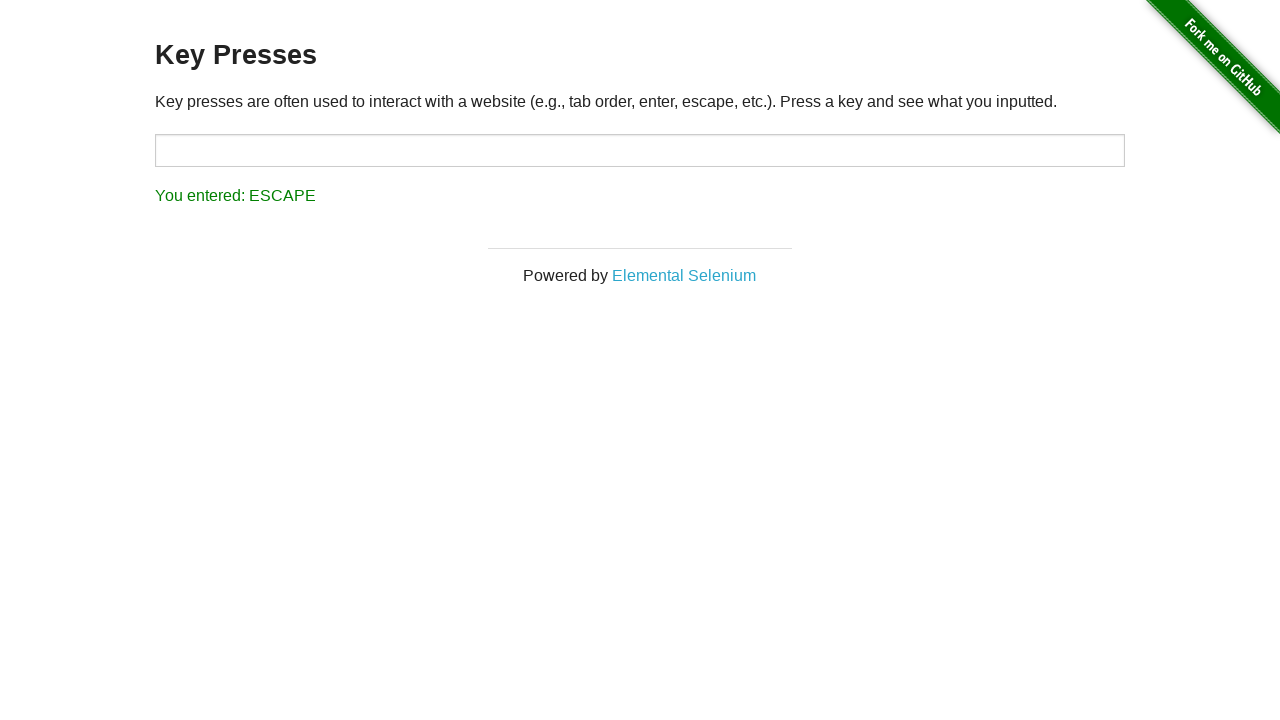

Filled target field with 'A' on #target
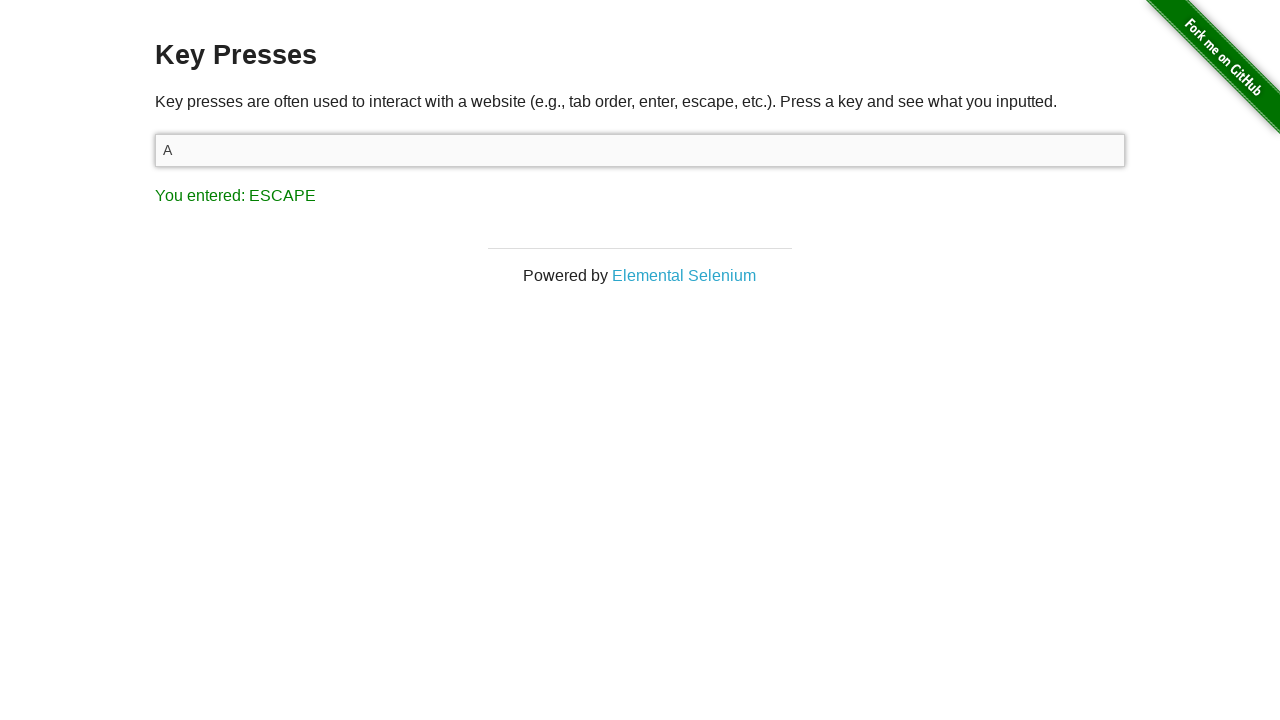

Pressed Backspace key on target field on #target
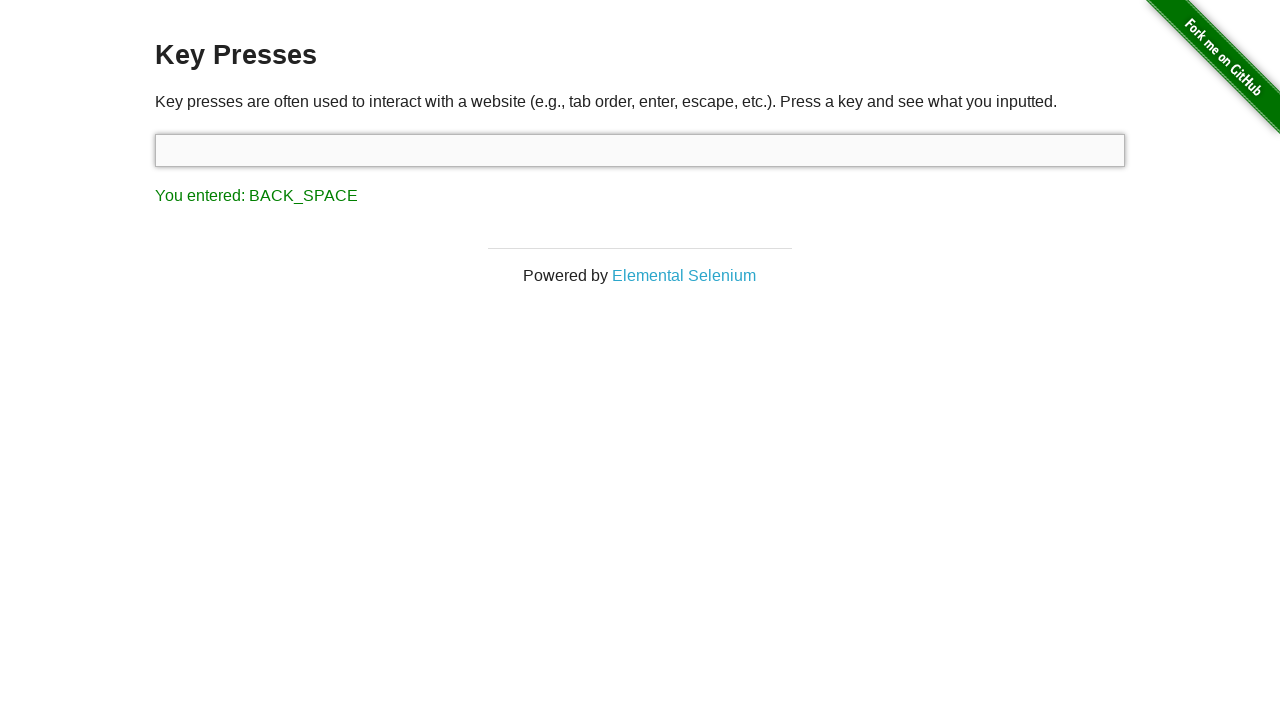

Retrieved result text content
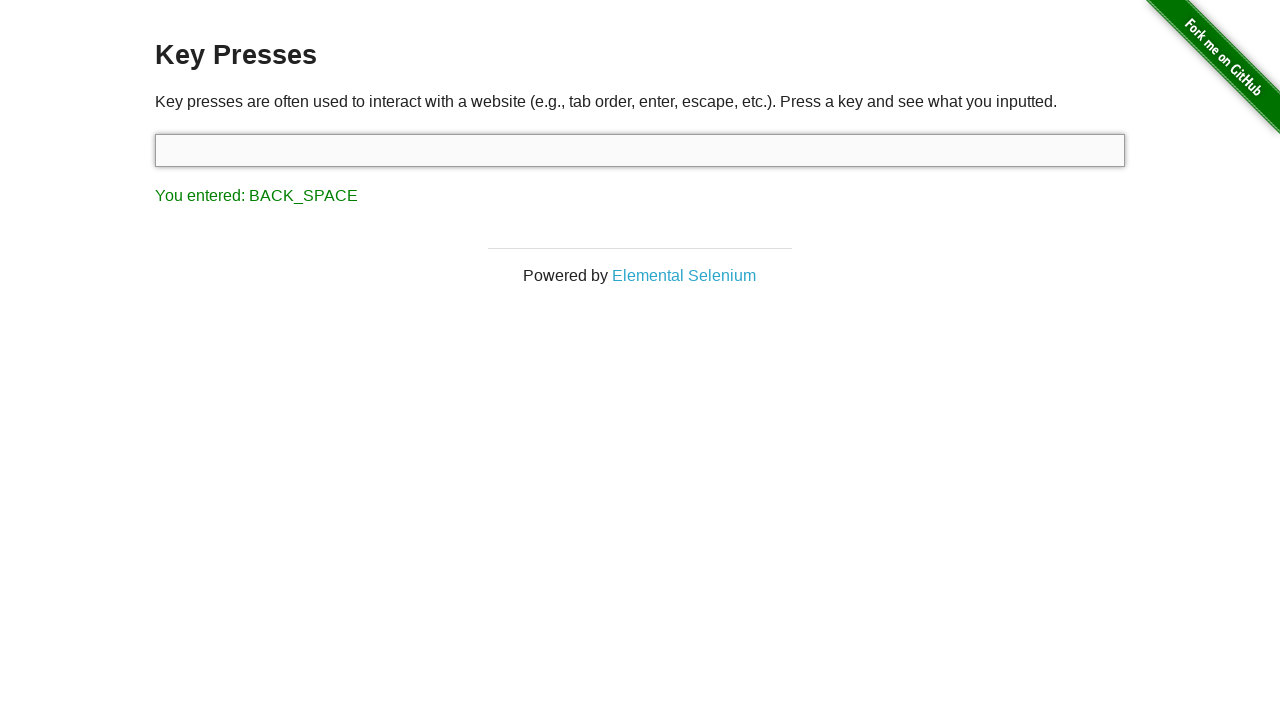

Verified BACK_SPACE key press is displayed in result message
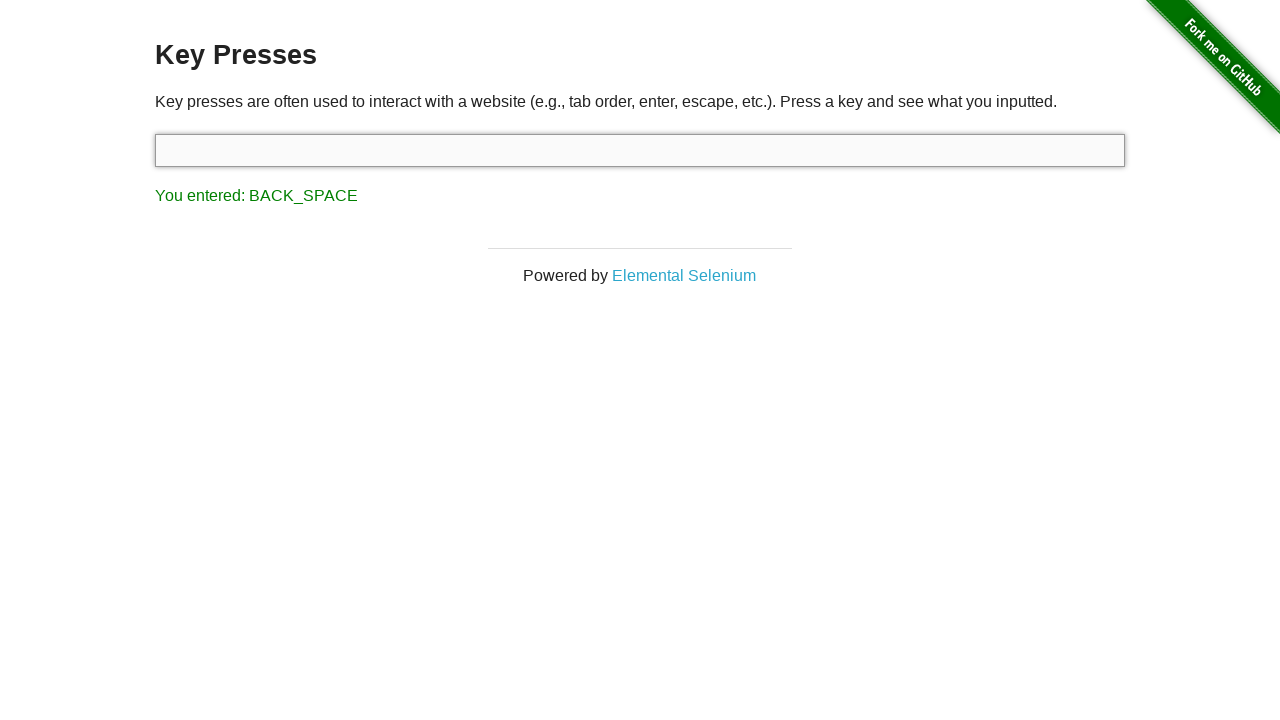

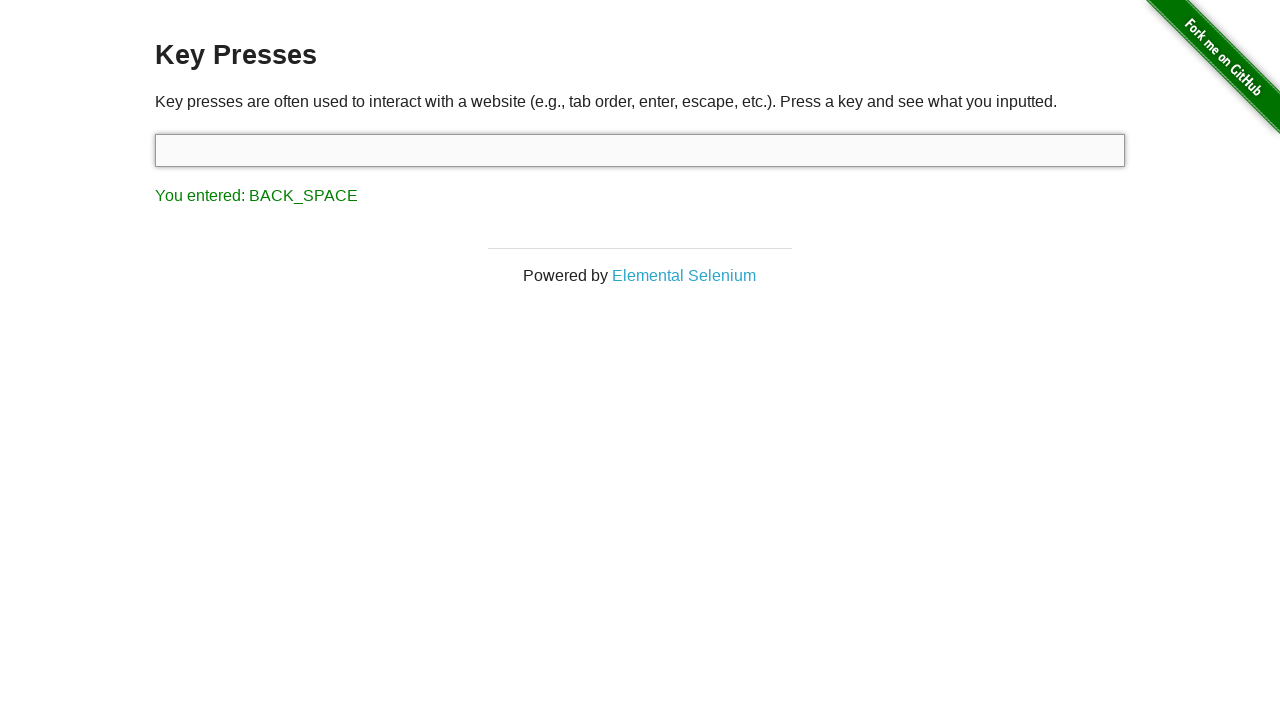